Navigates to Flipkart homepage and verifies the page loads by checking the URL, title, and page content are accessible.

Starting URL: https://www.flipkart.com/

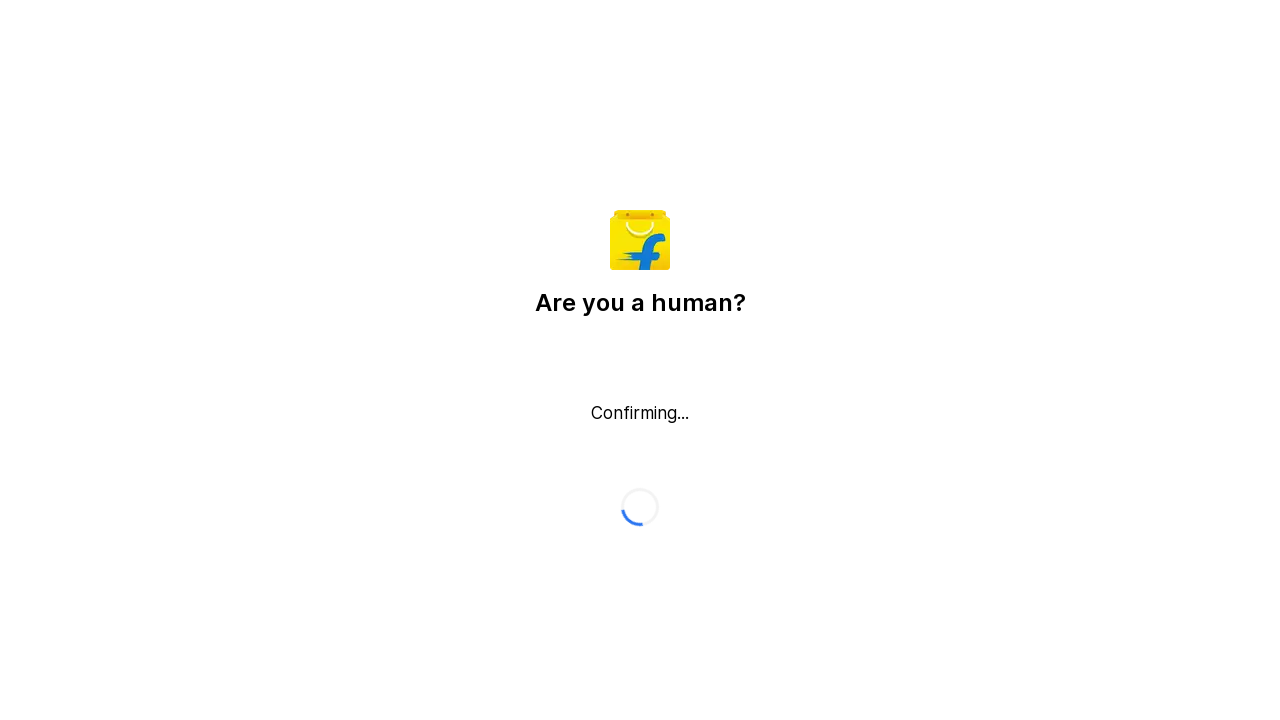

Waited for page to reach domcontentloaded state
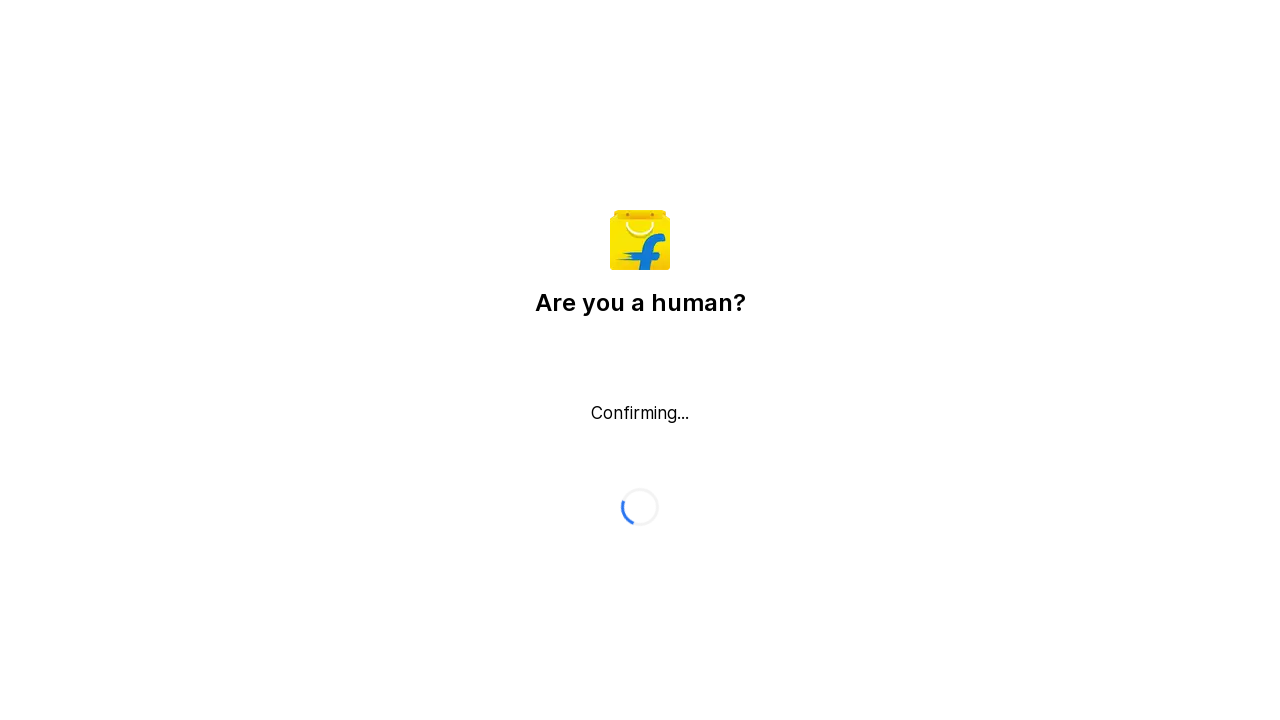

Retrieved current URL: https://www.flipkart.com/
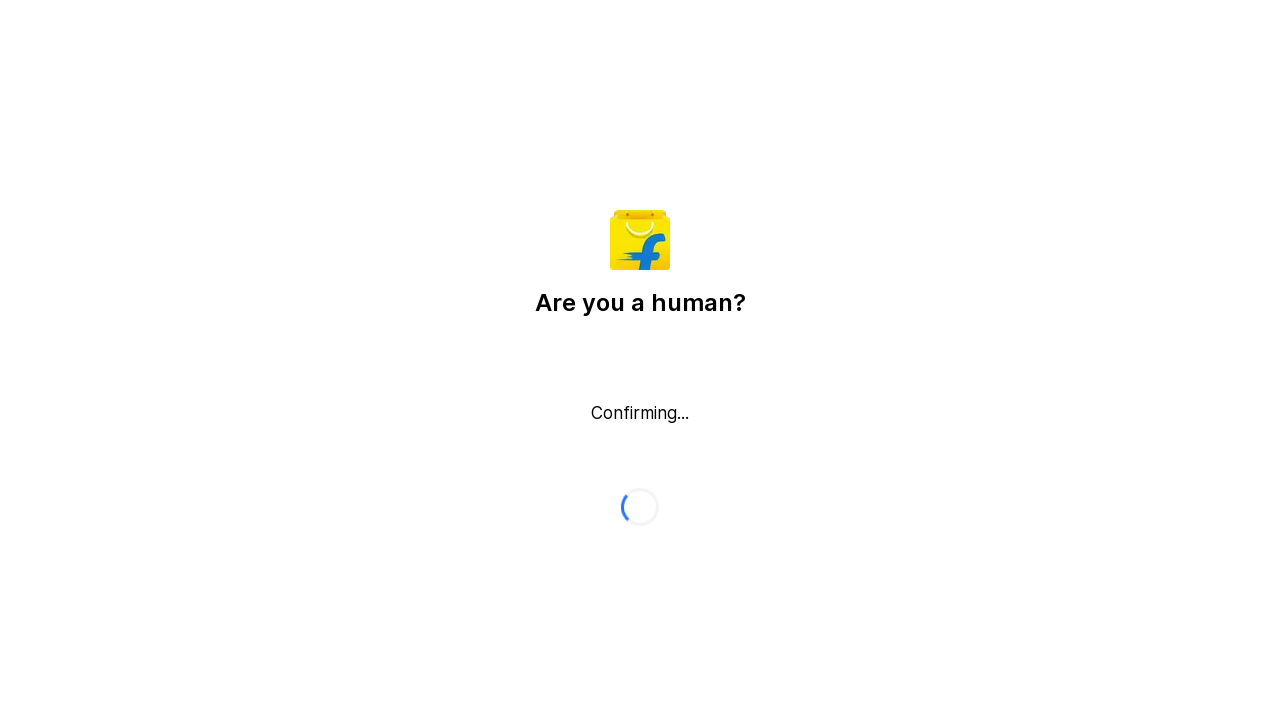

Retrieved page title: Flipkart reCAPTCHA
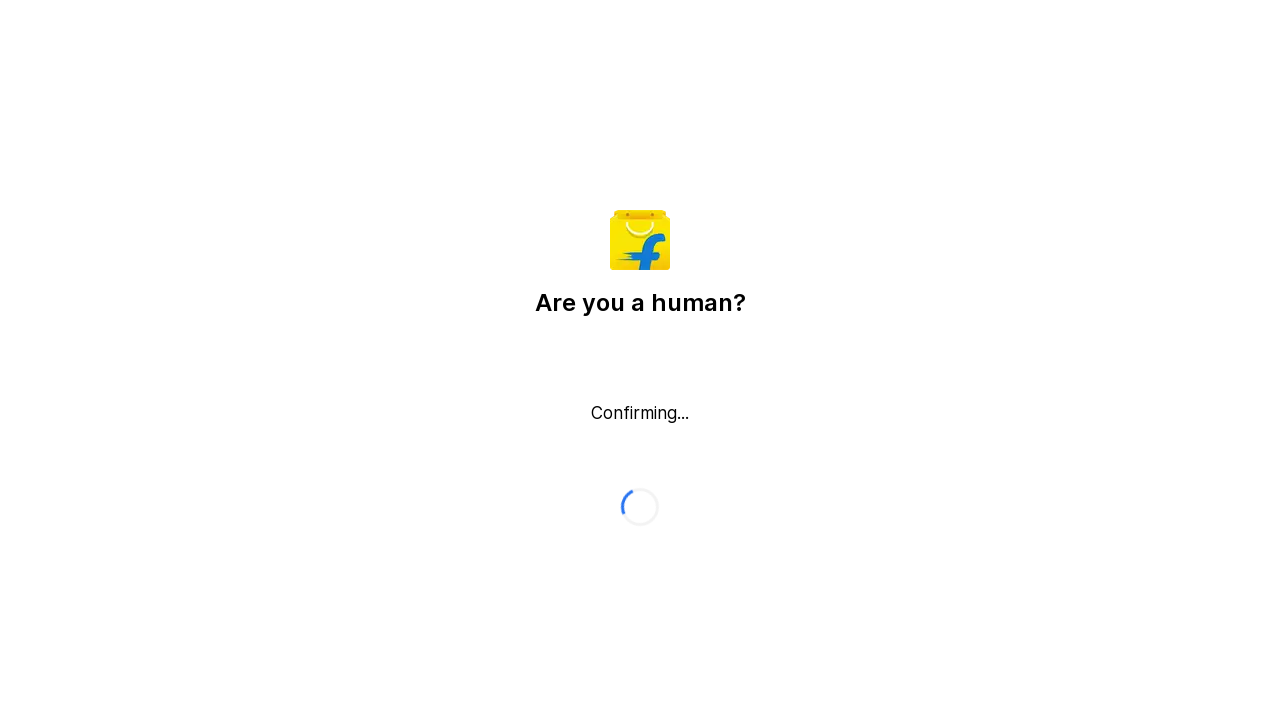

Verified body element is present on page
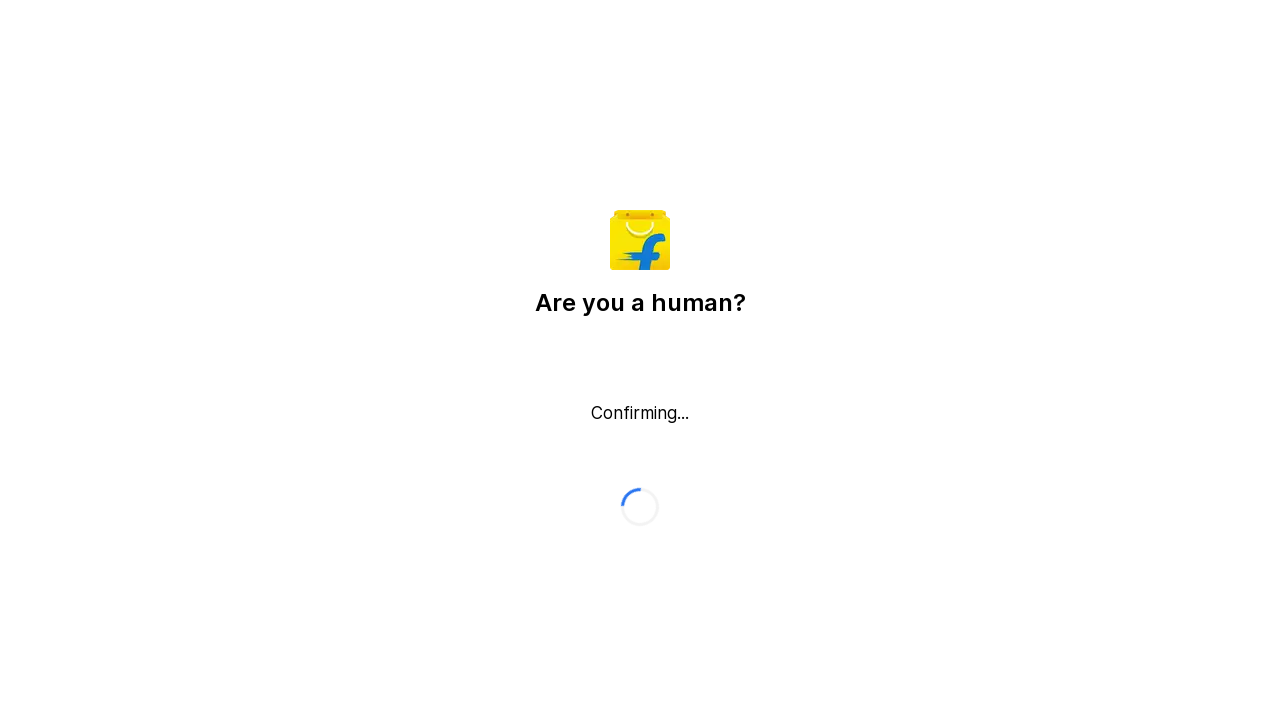

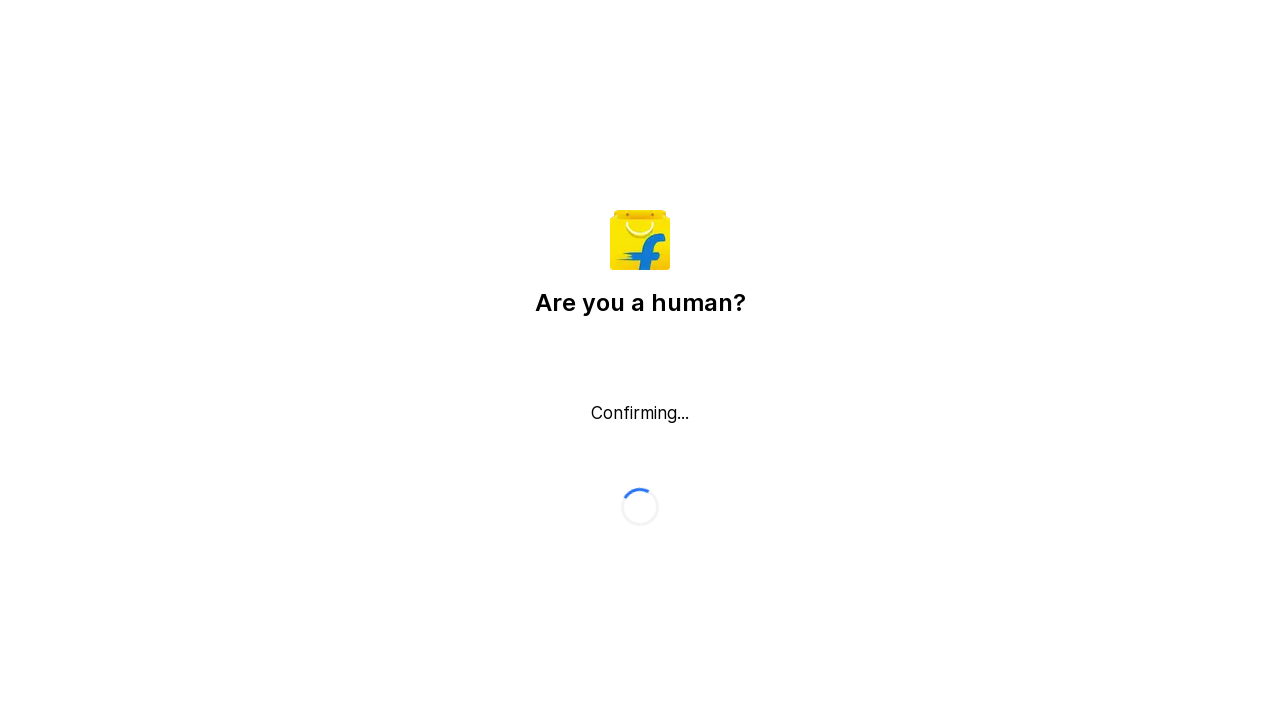